Navigates to the Cards documentation page and verifies the h1 heading text is correct

Starting URL: https://flowbite-svelte.com/docs/components/card

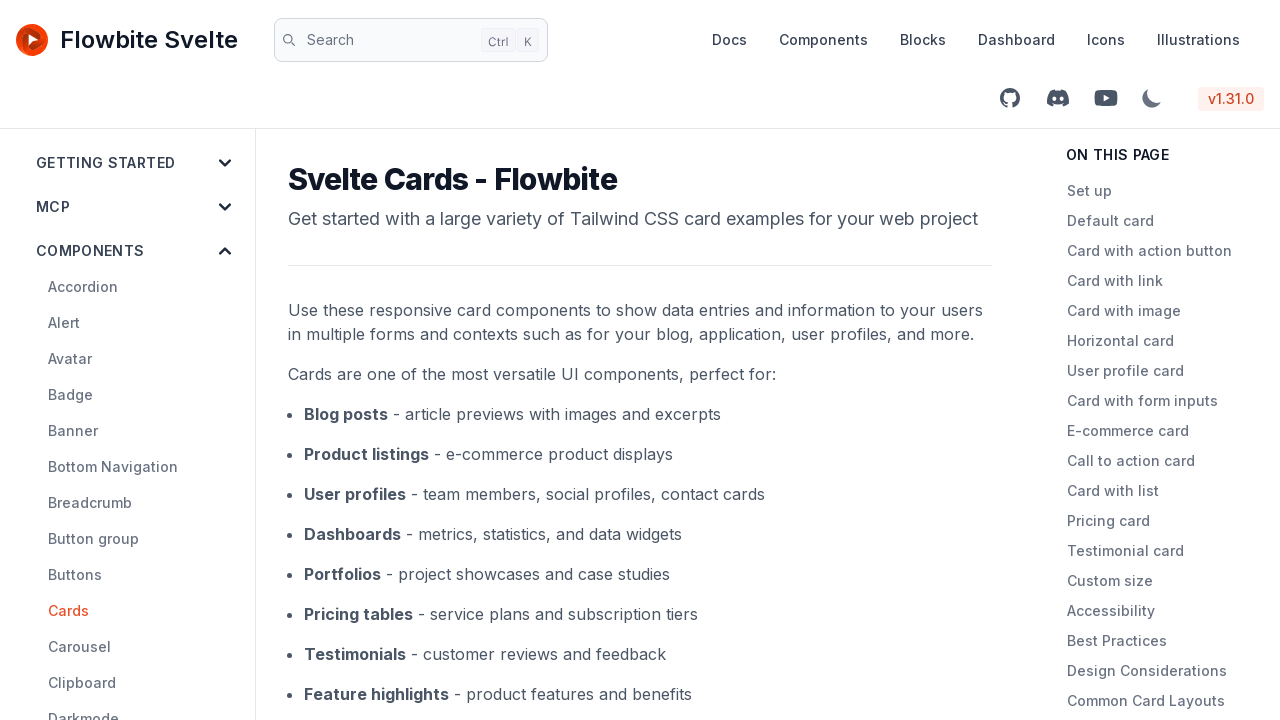

Navigated to Cards documentation page
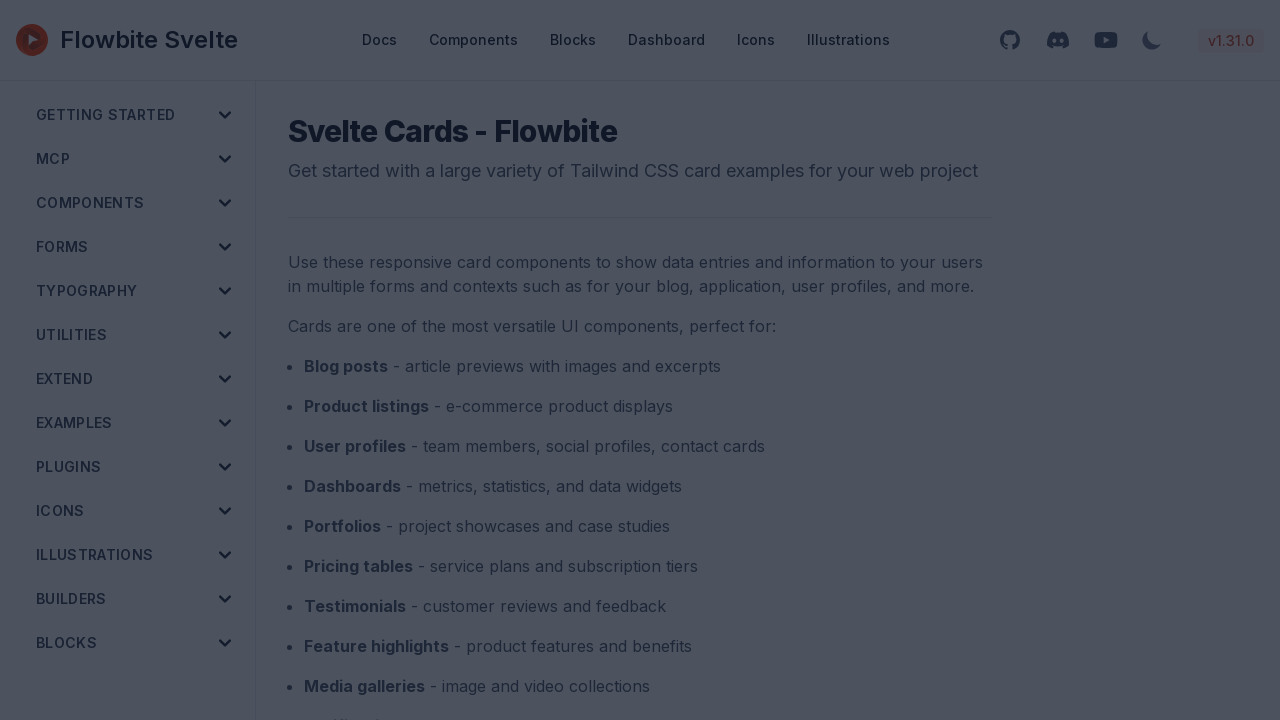

Located h1 element
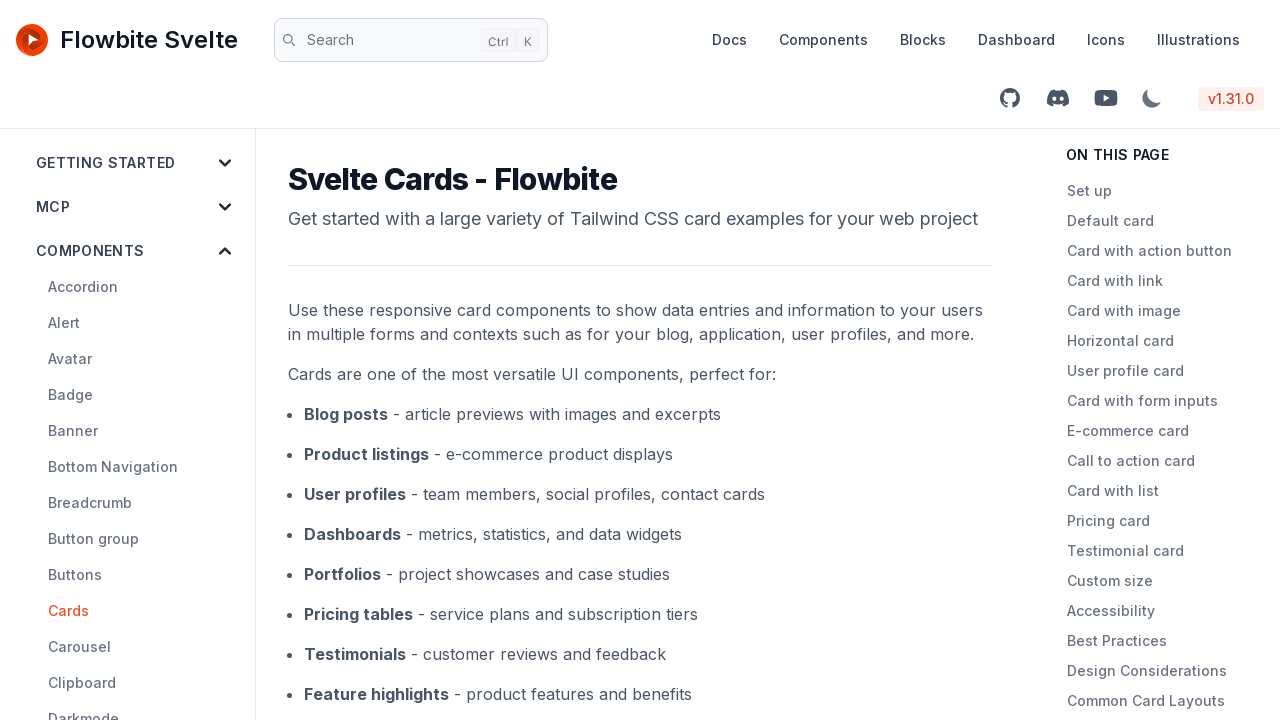

h1 element appeared on page
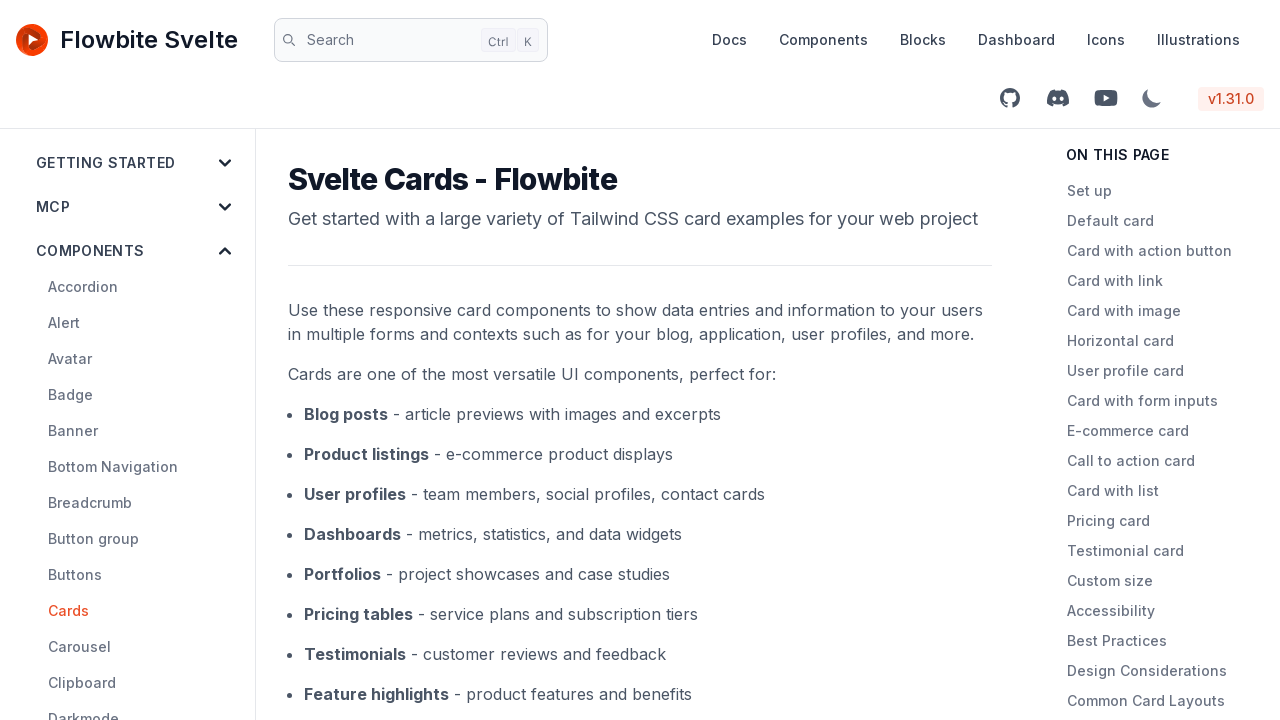

Verified h1 text content is 'Svelte Cards - Flowbite'
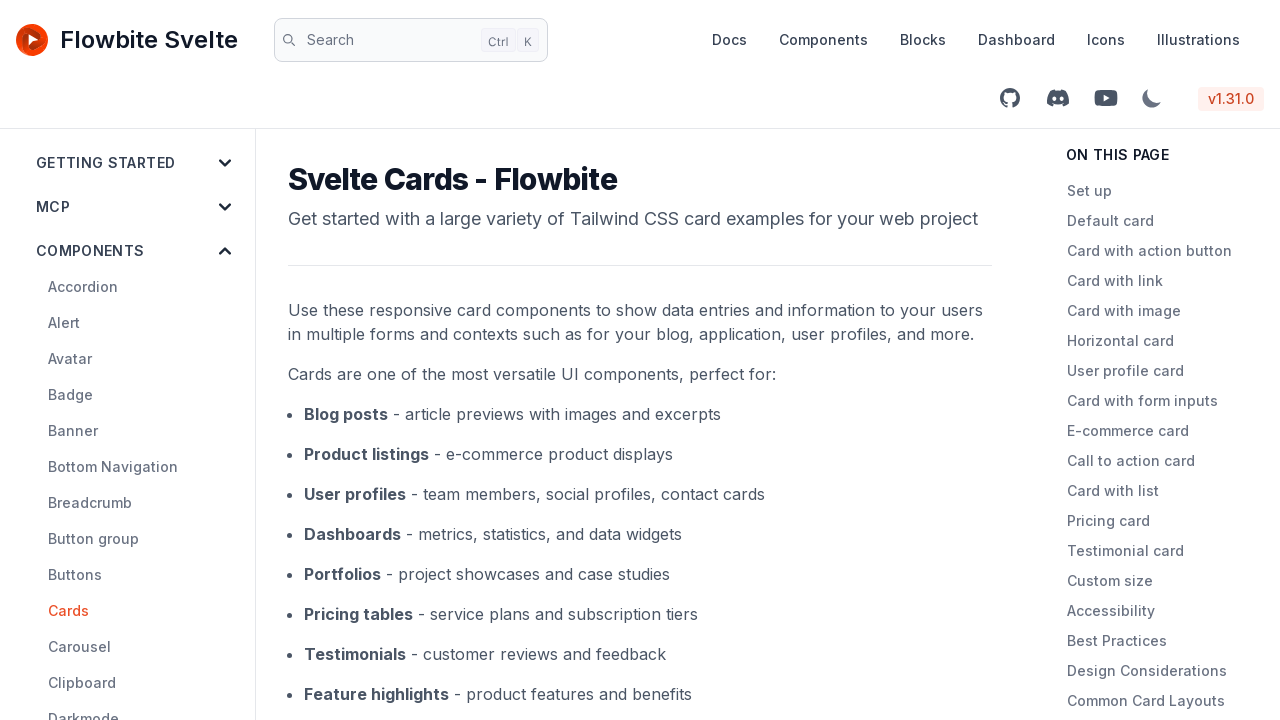

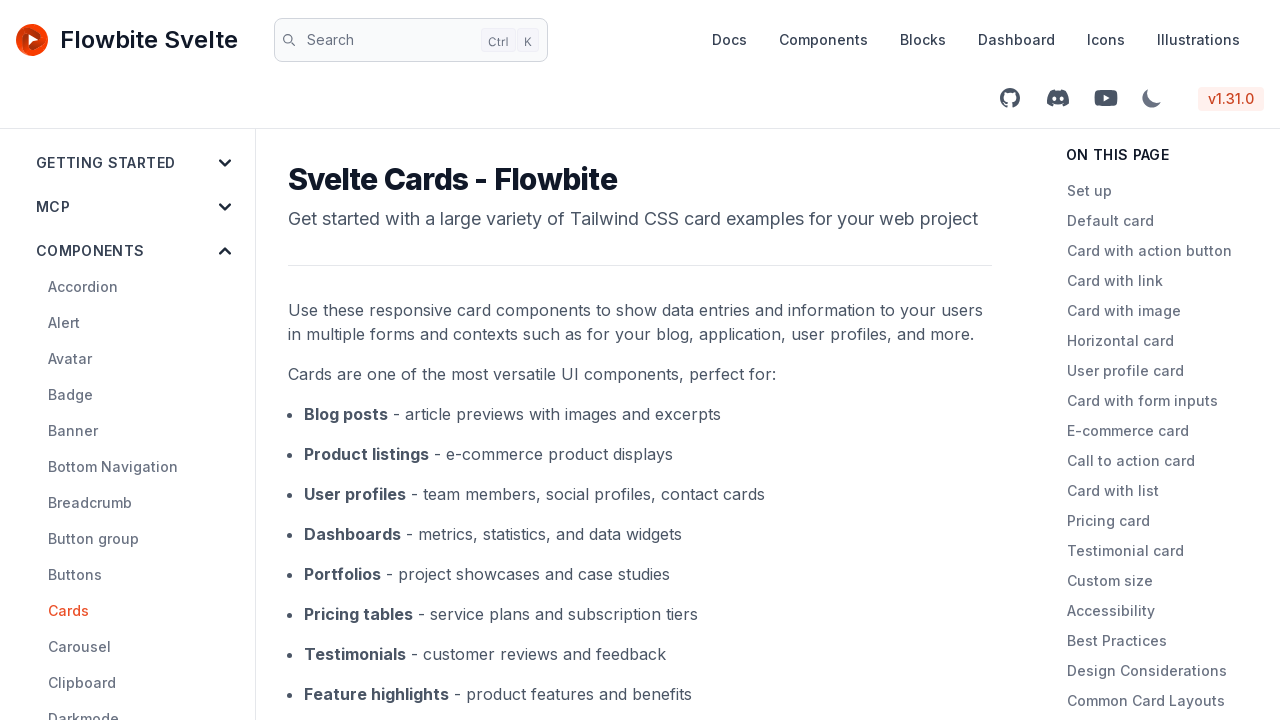